Demonstrates browser window manipulation by maximizing the window, then resizing it to 300x400 pixels, and finally repositioning it to coordinates (100,200).

Starting URL: https://opensource-demo.orangehrmlive.com/web/index.php/auth/login

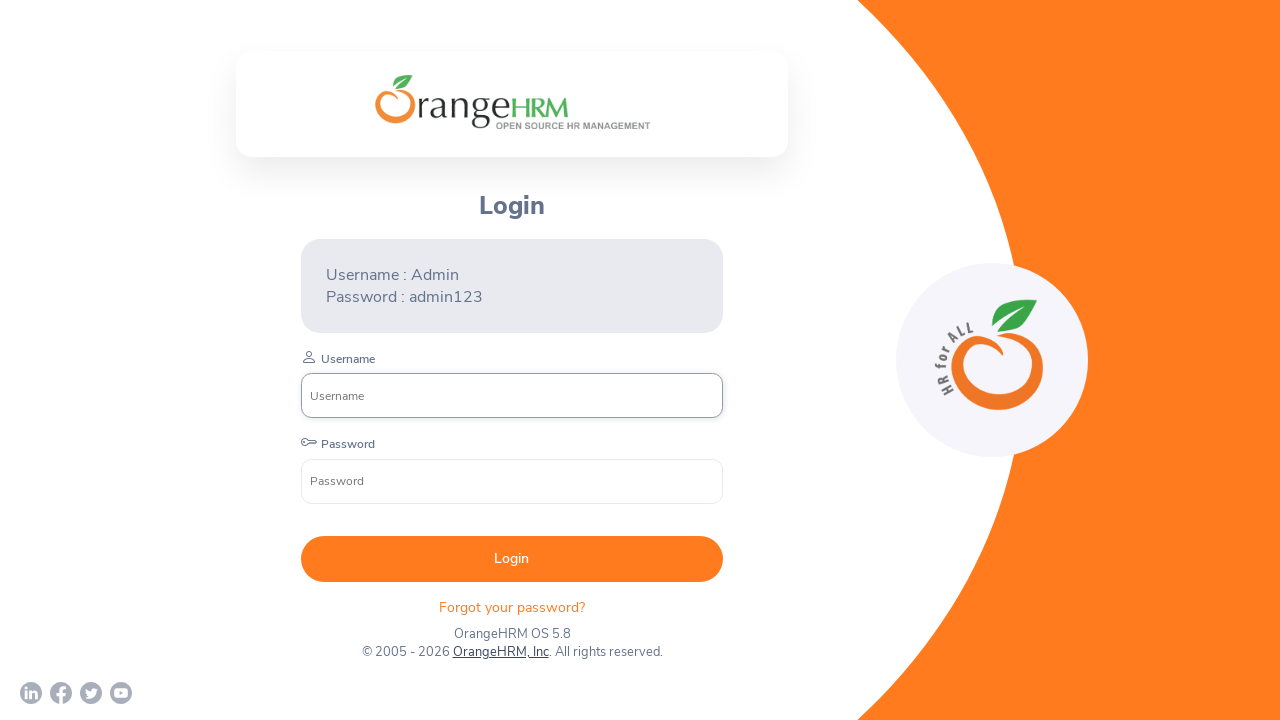

Maximized browser window to 1920x1080
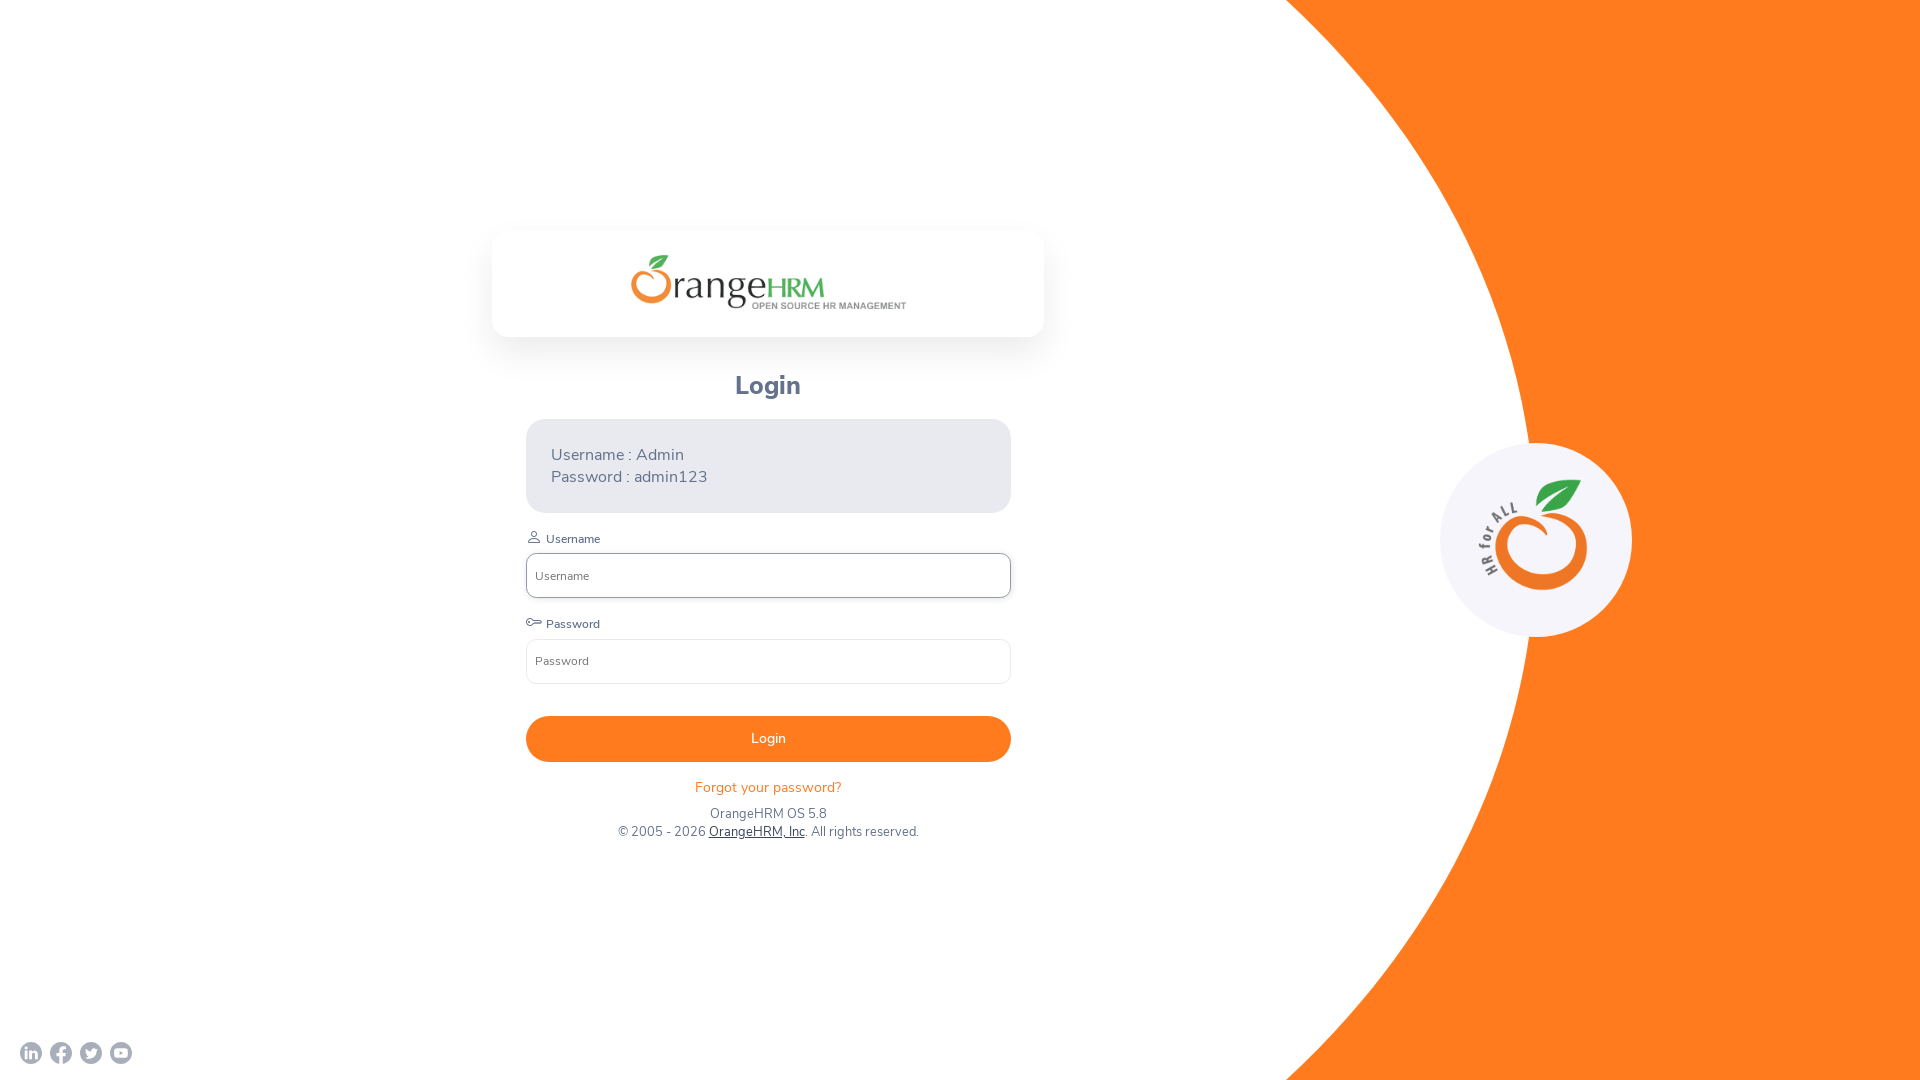

Waited 3 seconds to observe maximized window state
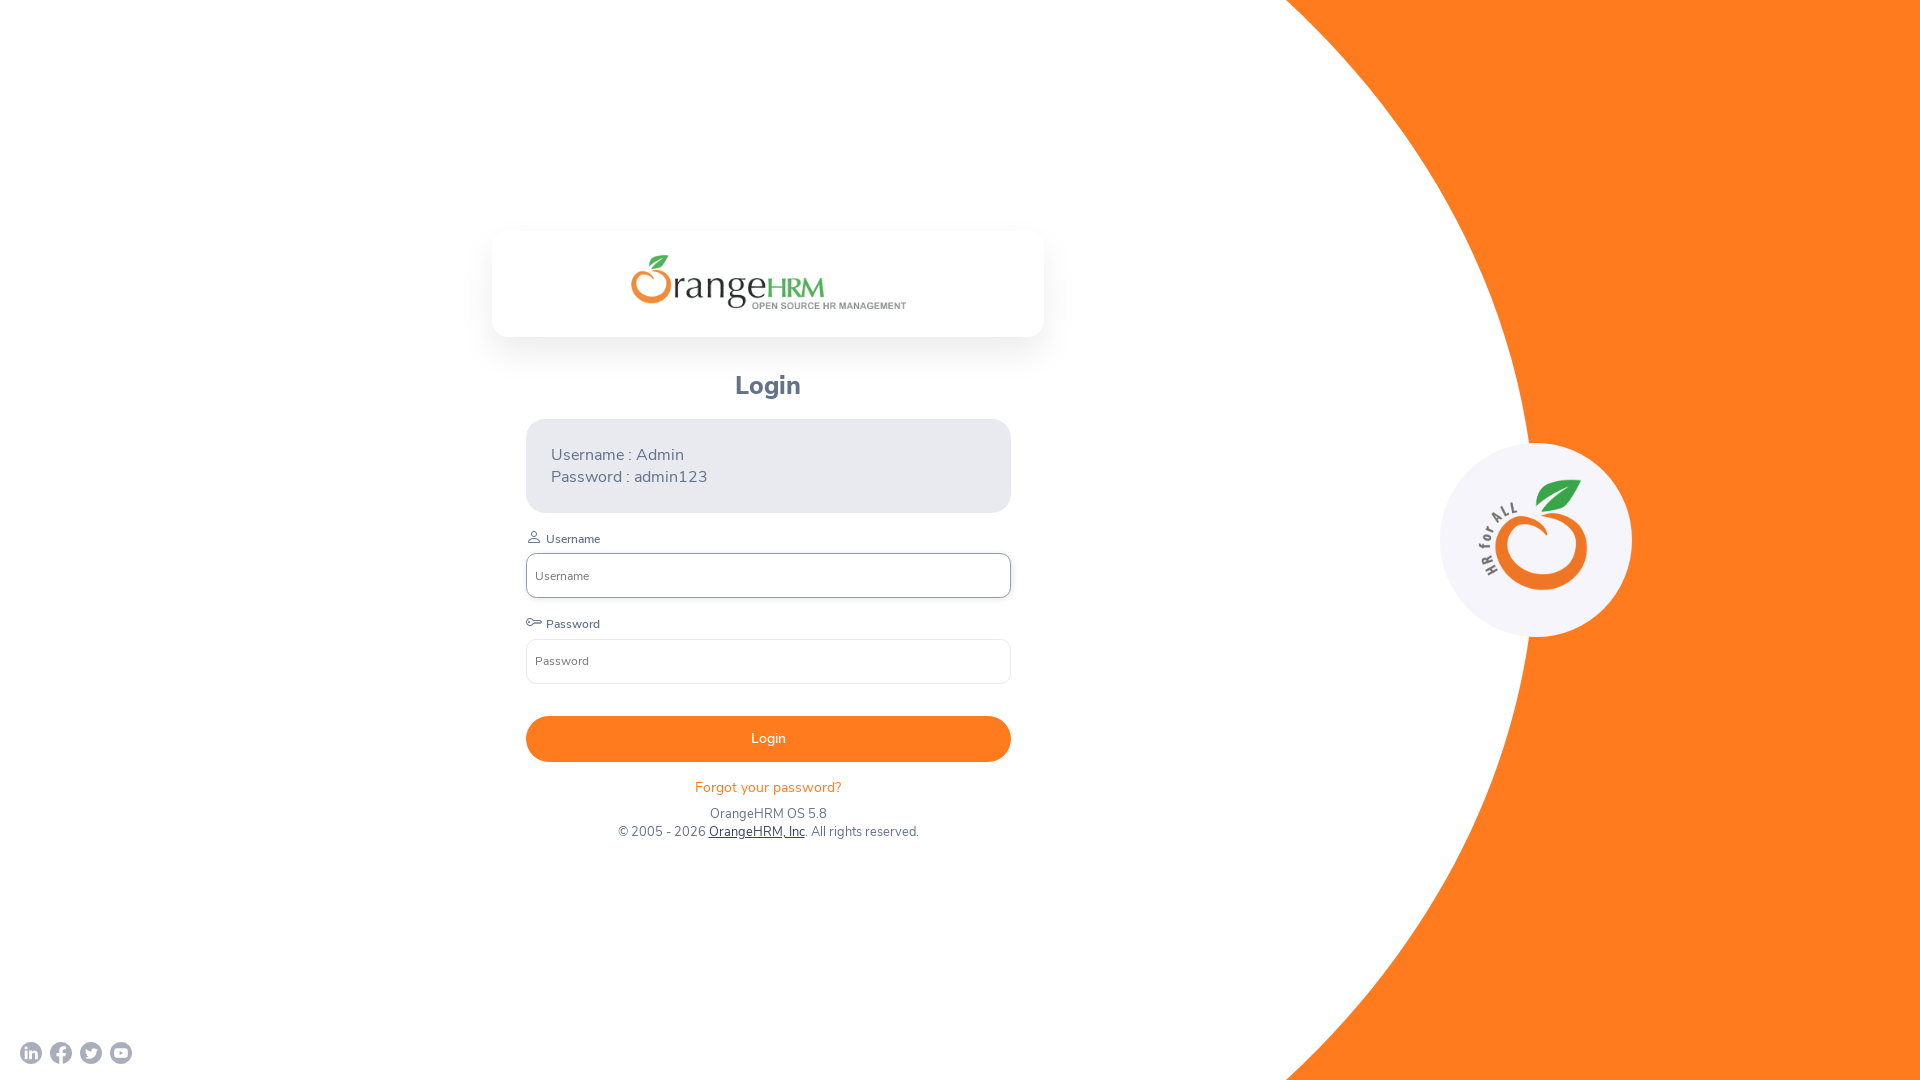

Resized browser window to 300x400 pixels
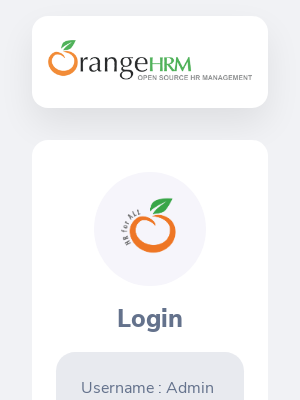

Waited 3 seconds to observe resized window state
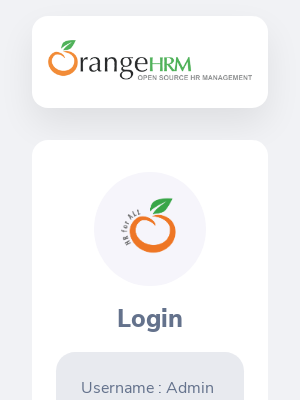

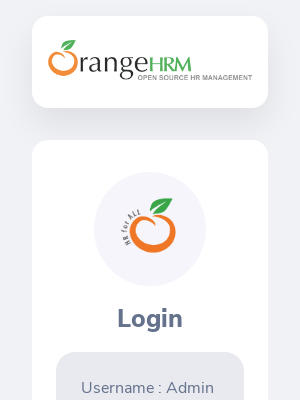